Tests filtering to display only completed items by clicking the Completed link

Starting URL: https://demo.playwright.dev/todomvc

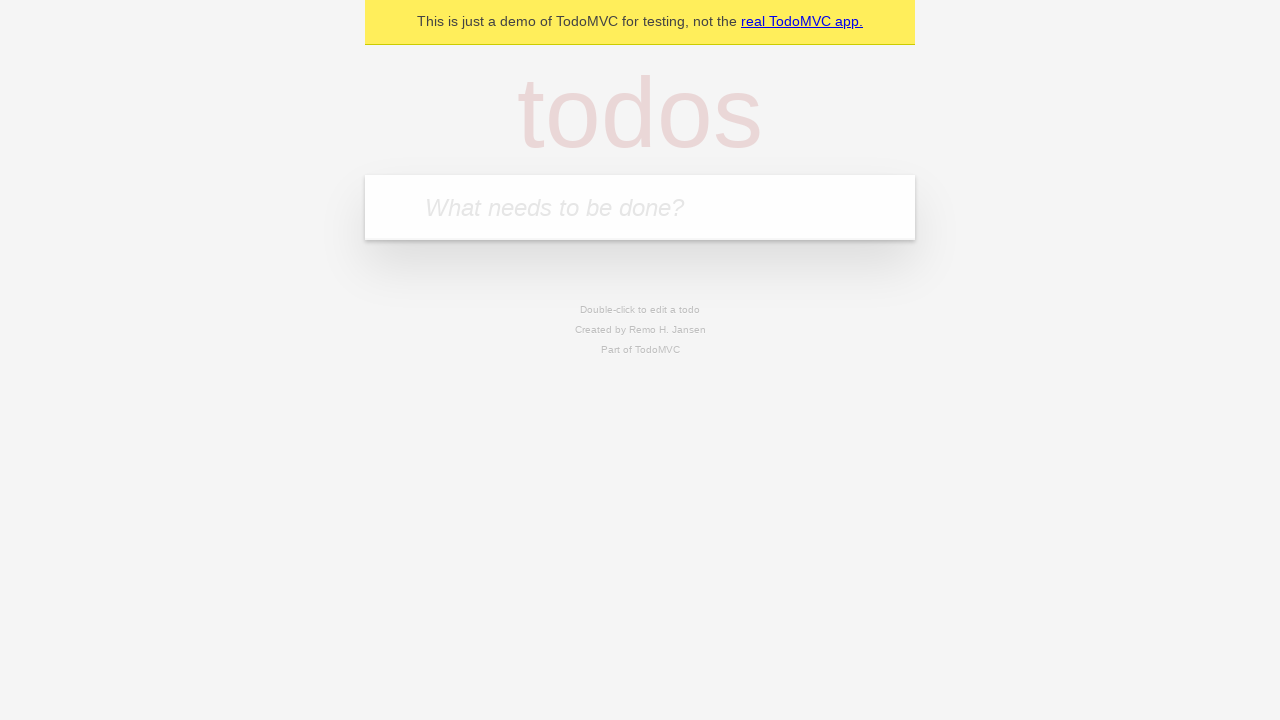

Filled todo input with 'buy some cheese' on internal:attr=[placeholder="What needs to be done?"i]
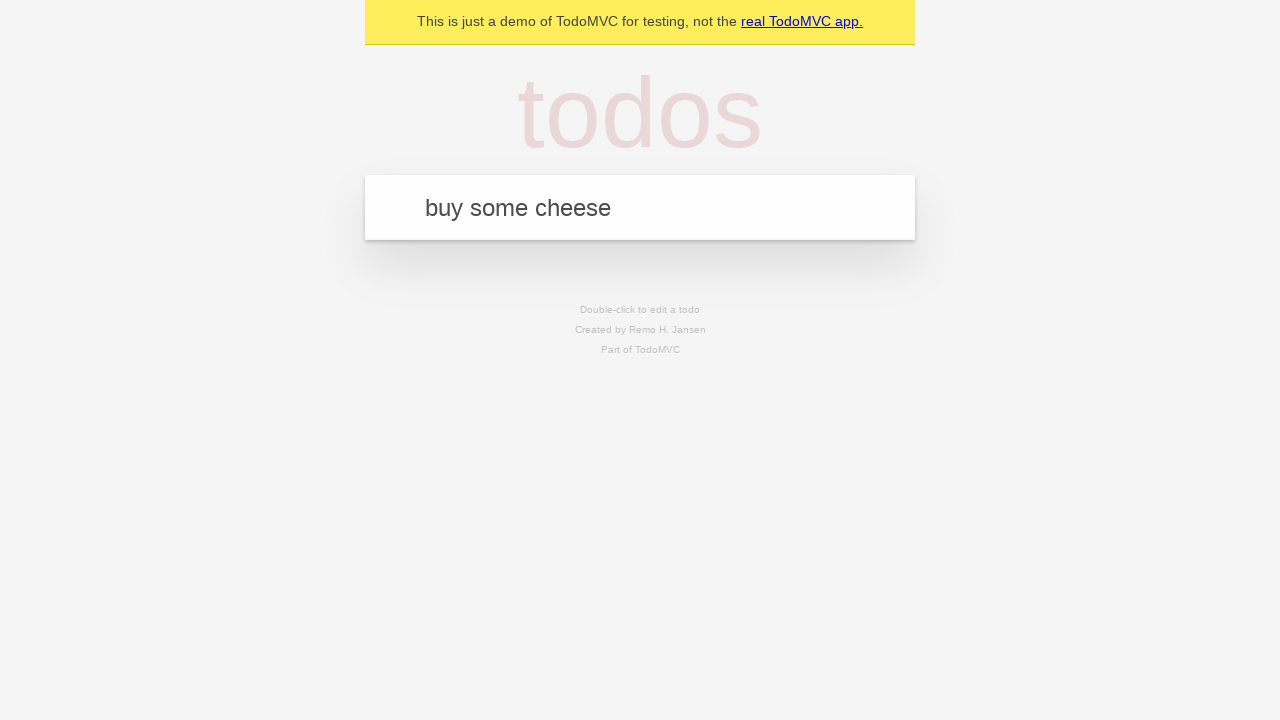

Pressed Enter to create first todo item on internal:attr=[placeholder="What needs to be done?"i]
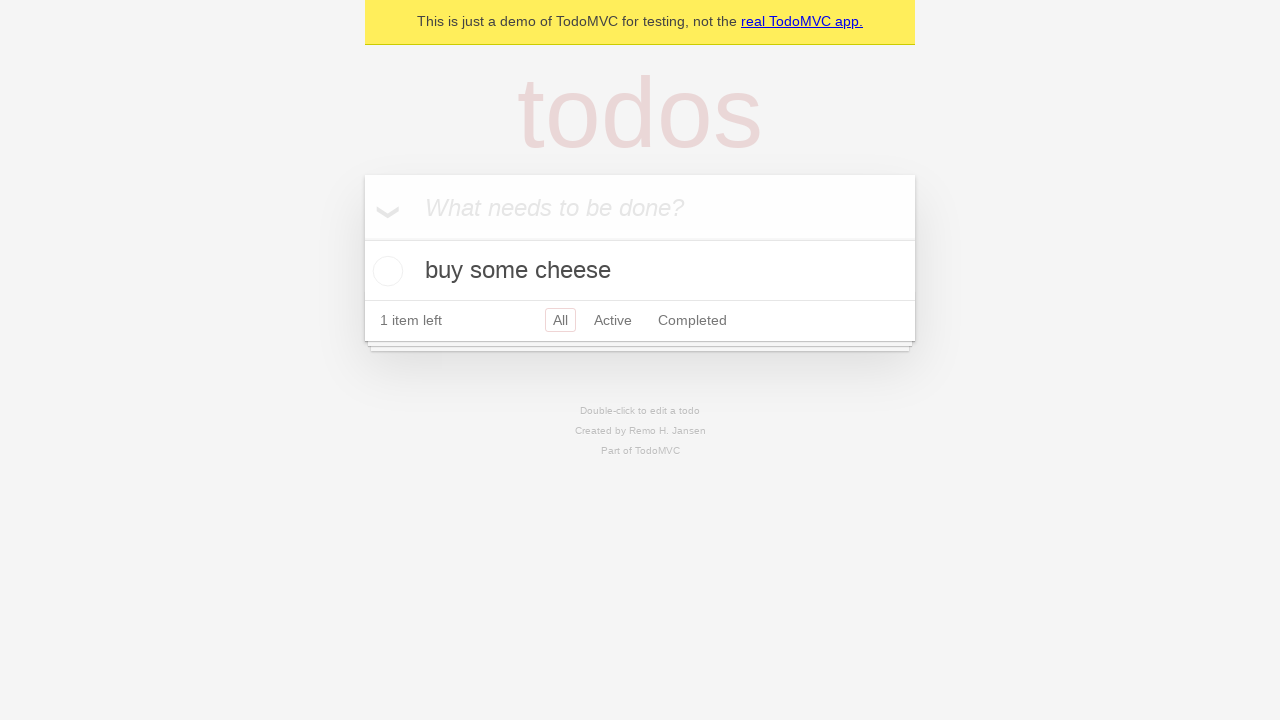

Filled todo input with 'feed the cat' on internal:attr=[placeholder="What needs to be done?"i]
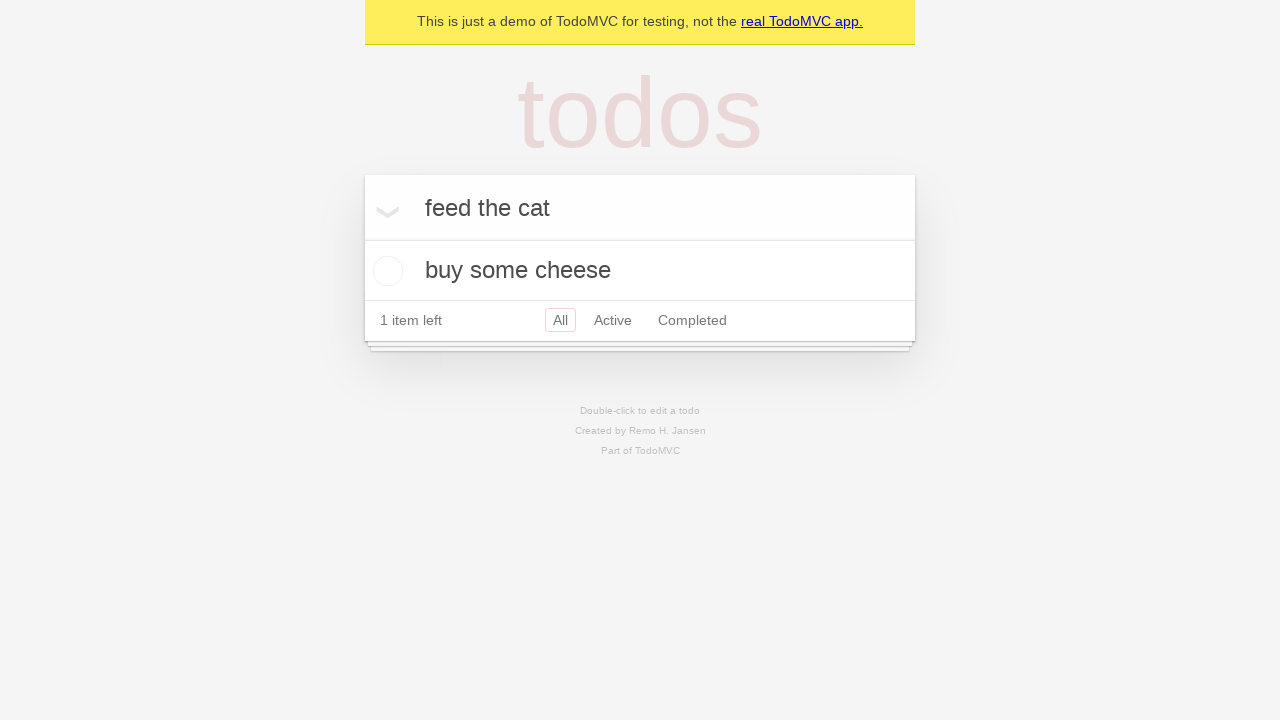

Pressed Enter to create second todo item on internal:attr=[placeholder="What needs to be done?"i]
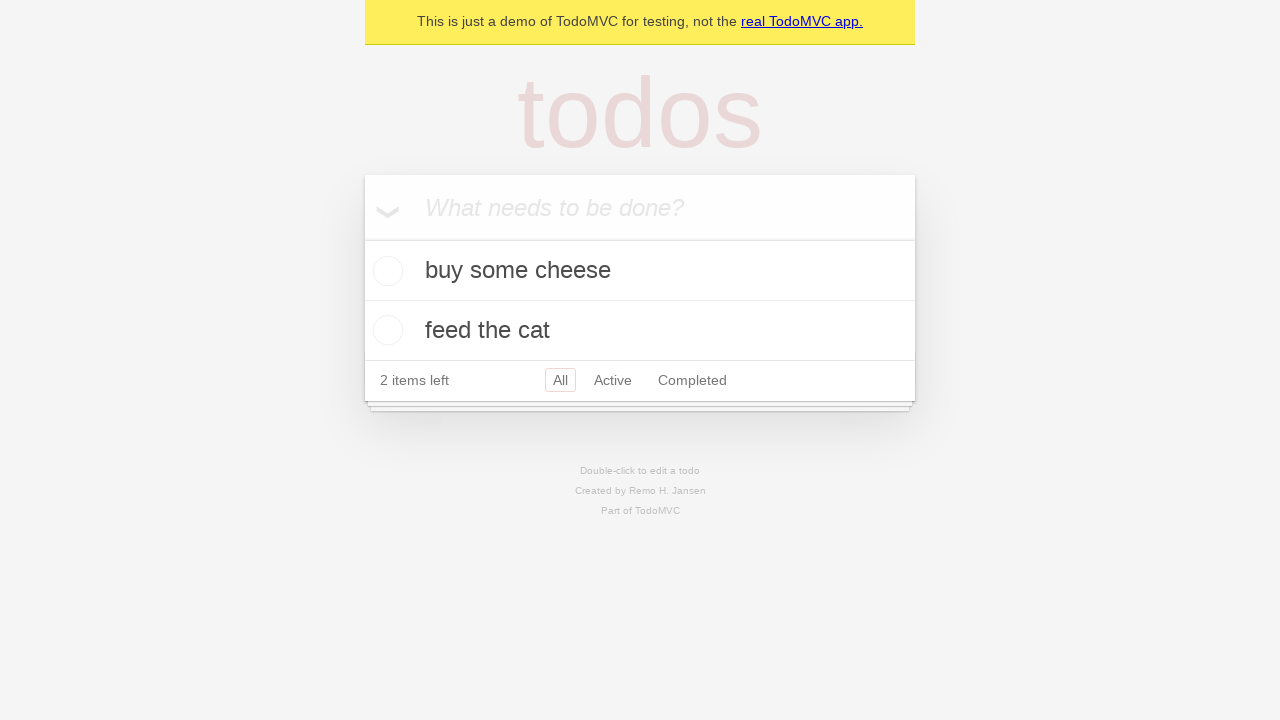

Filled todo input with 'book a doctors appointment' on internal:attr=[placeholder="What needs to be done?"i]
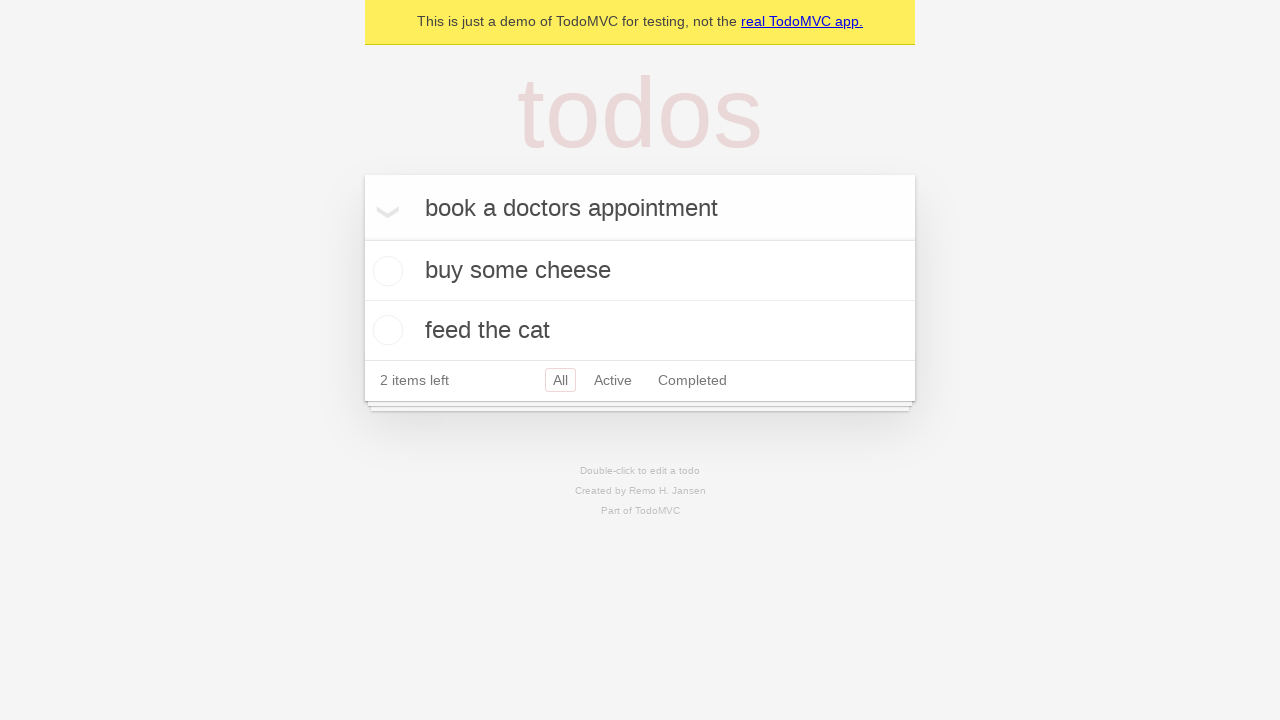

Pressed Enter to create third todo item on internal:attr=[placeholder="What needs to be done?"i]
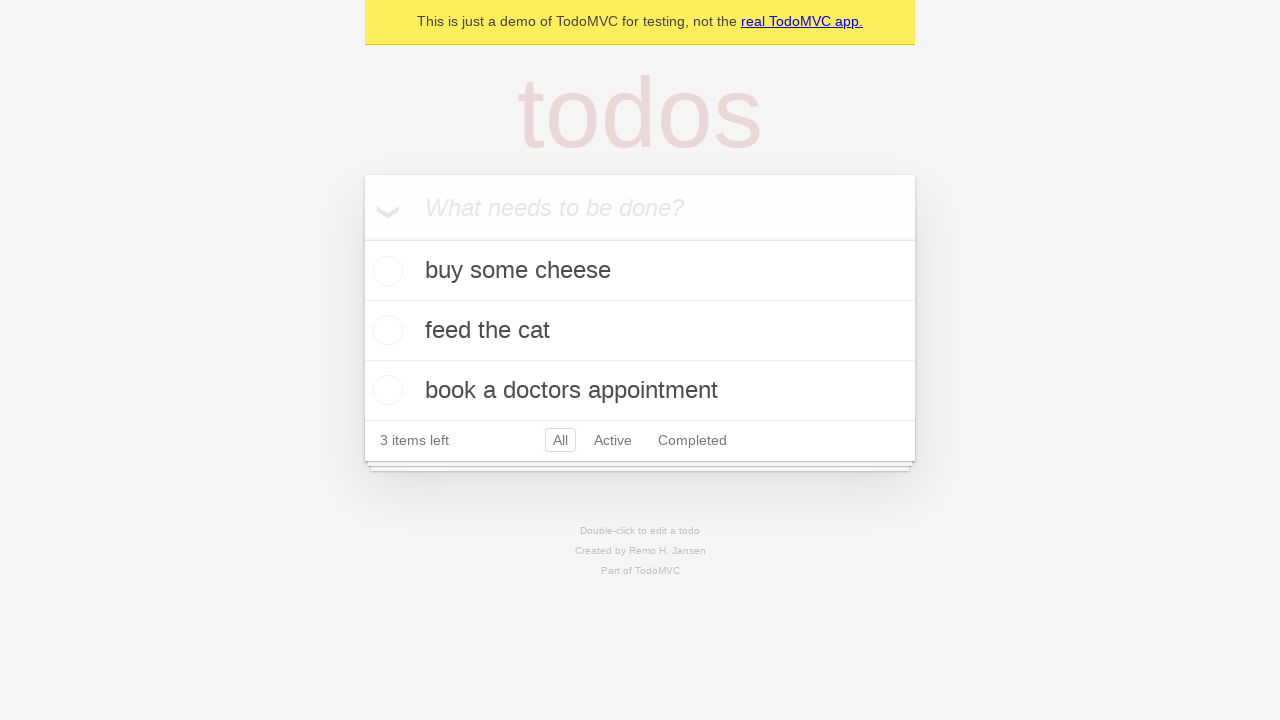

Checked the second todo item to mark it as completed at (385, 330) on .todo-list li .toggle >> nth=1
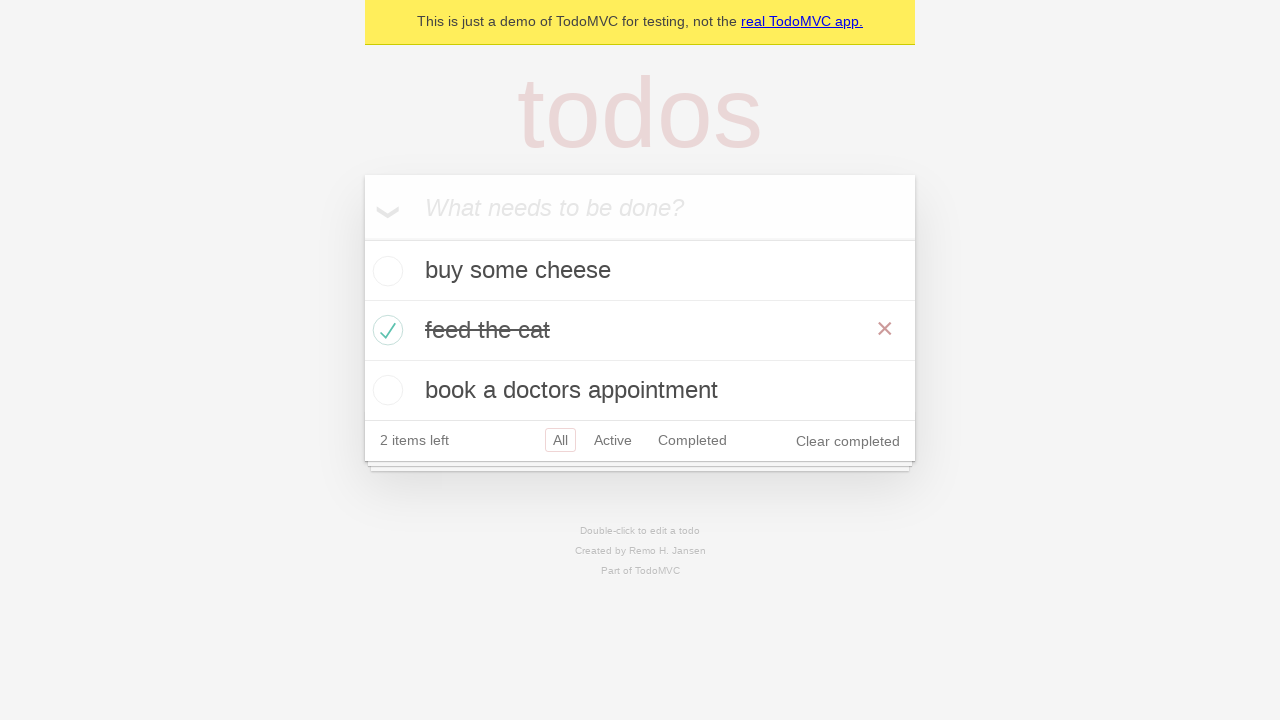

Clicked Completed filter link to display only completed items at (692, 440) on internal:role=link[name="Completed"i]
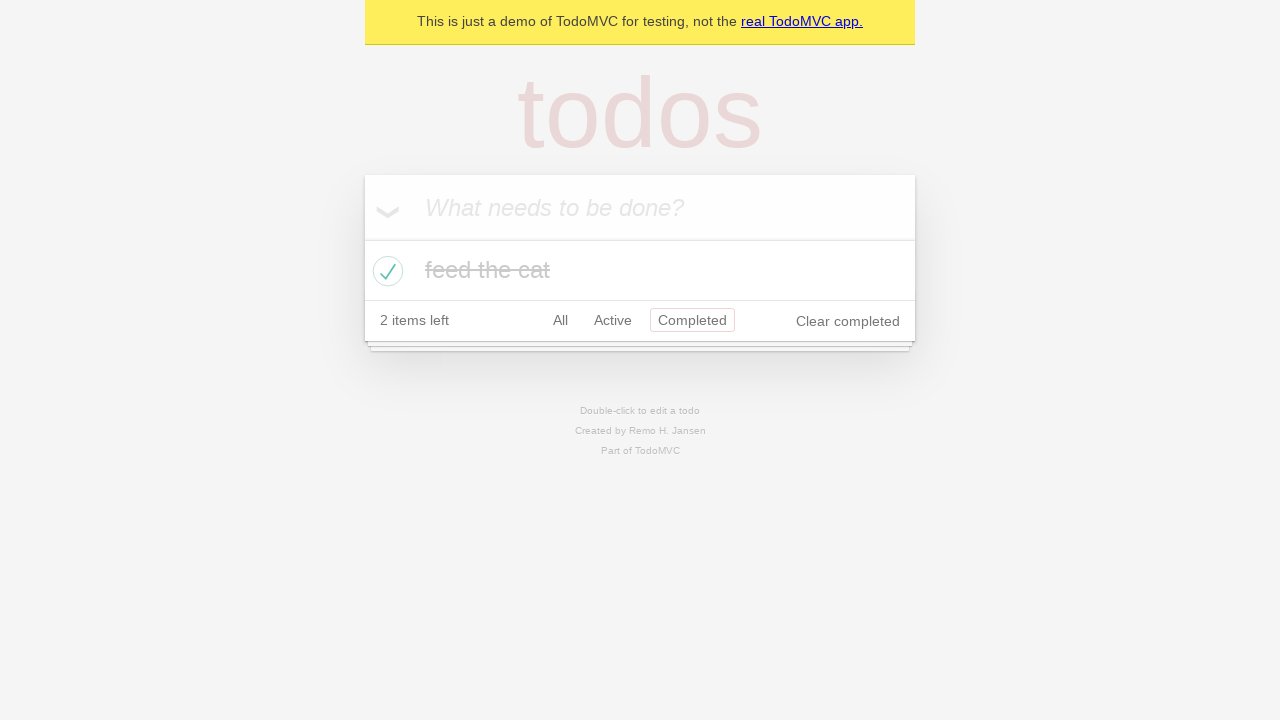

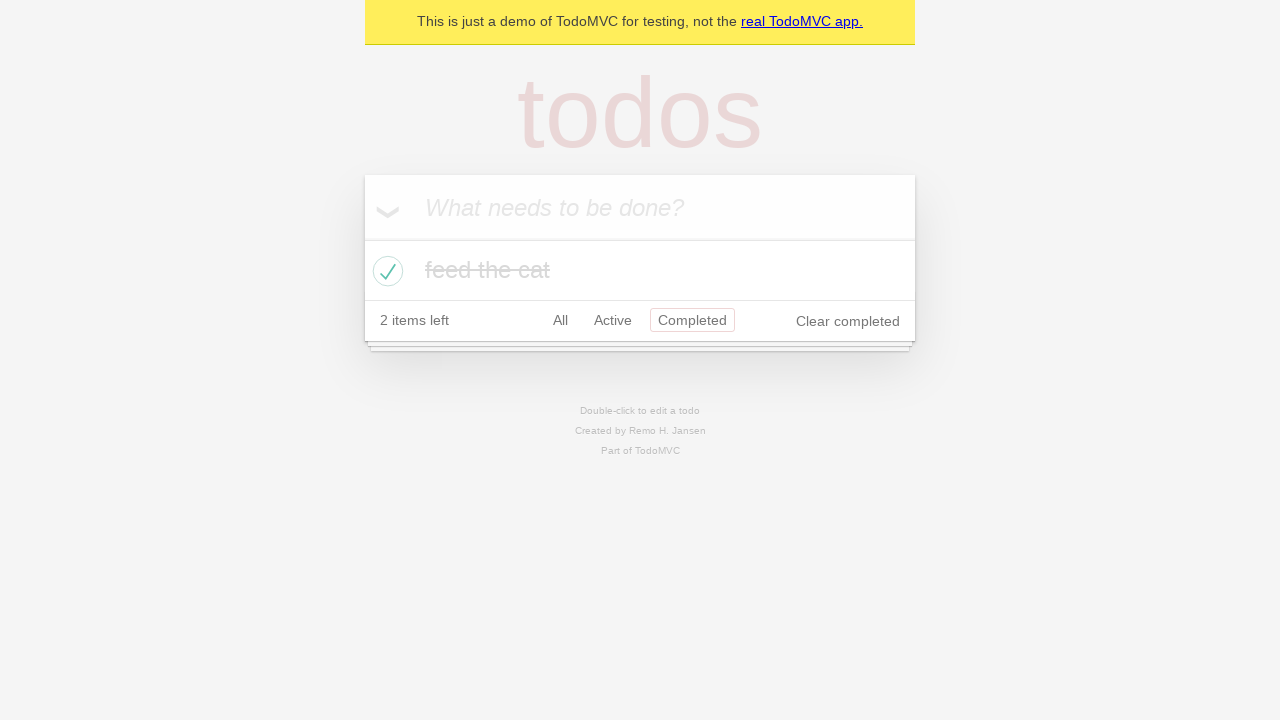